Tests Lazada search functionality by entering a search query for "Máy In" (Printer) and clicking the search button

Starting URL: https://www.lazada.vn

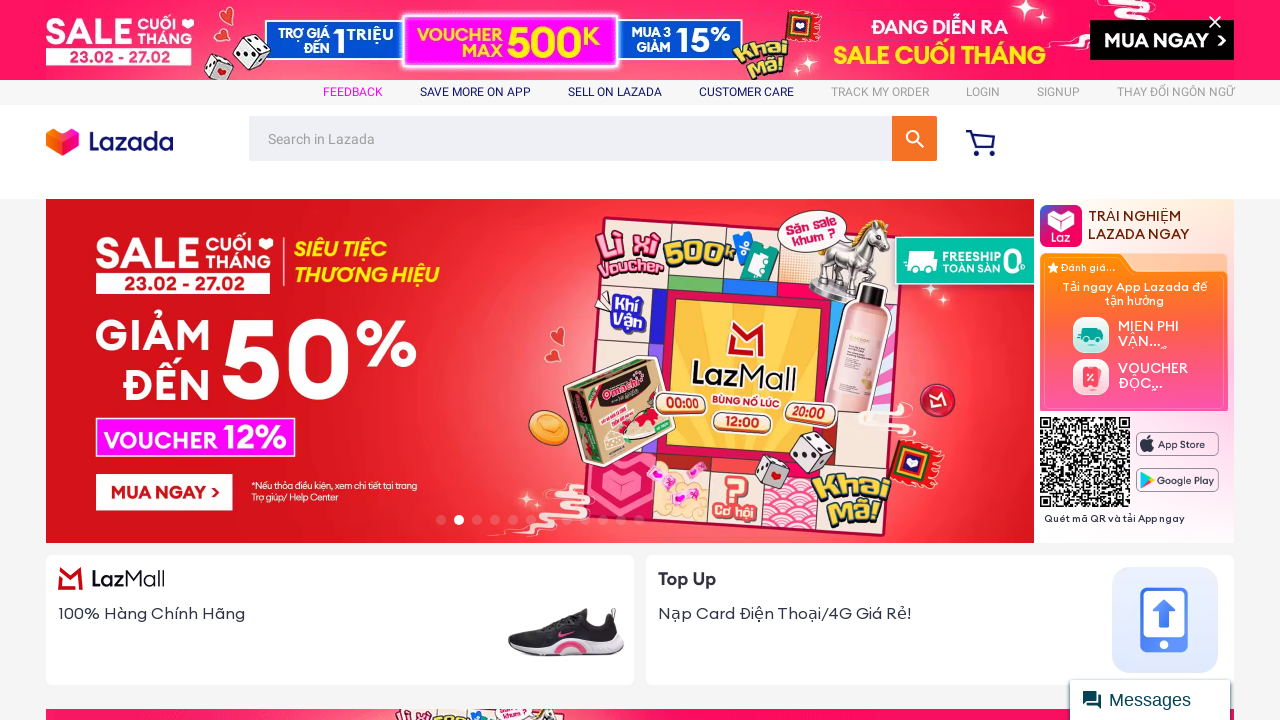

Cleared search input field on #q
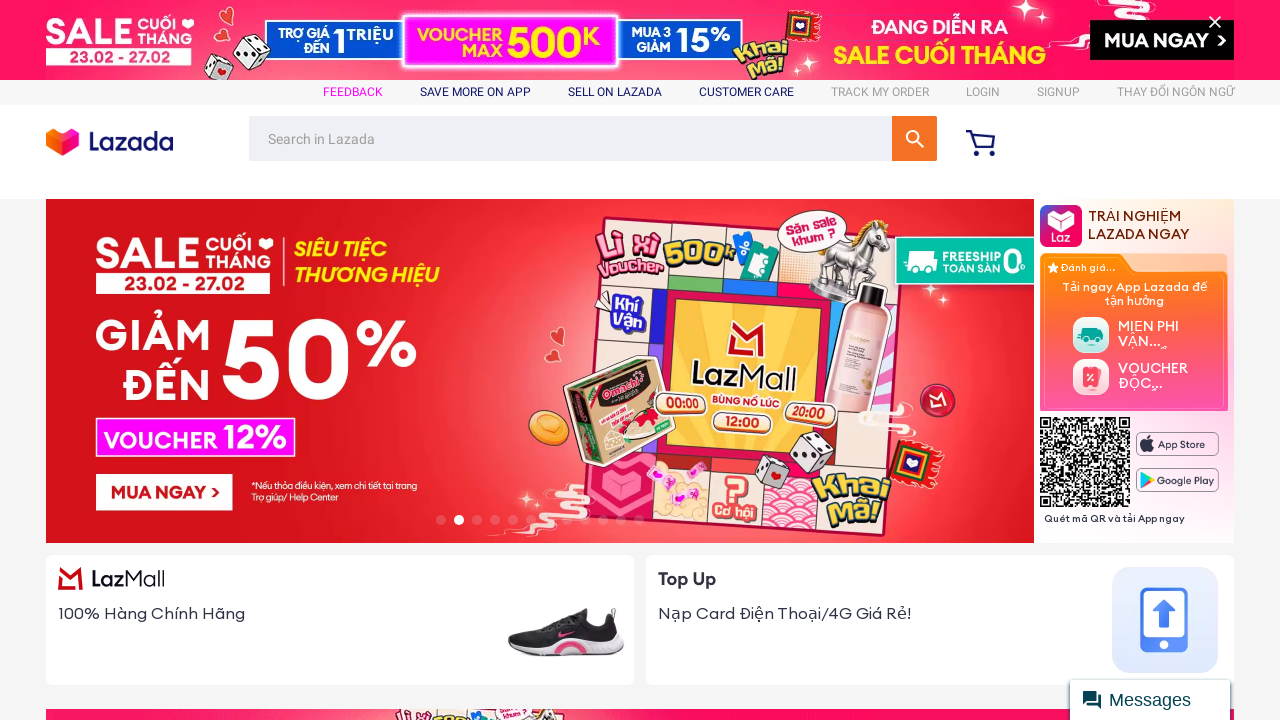

Filled search field with 'Máy In' (Printer) on #q
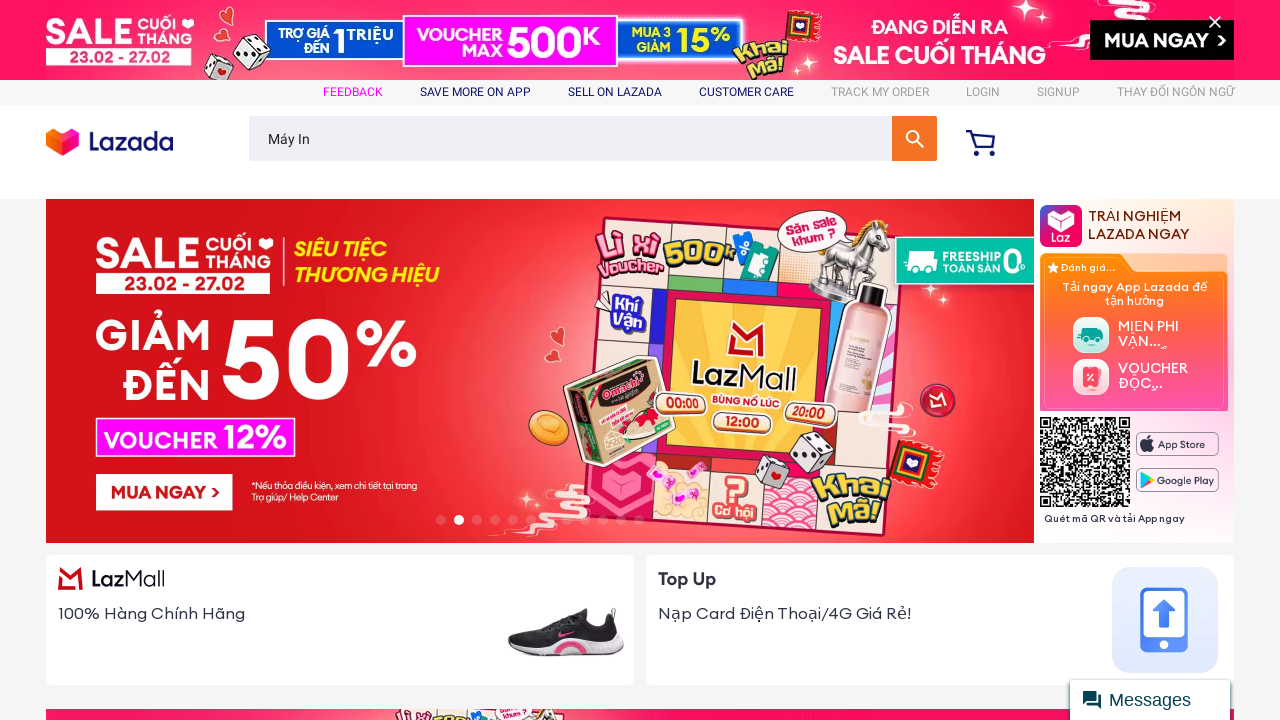

Clicked search button to search for 'Máy In' at (914, 138) on .search-box__button--1oH7
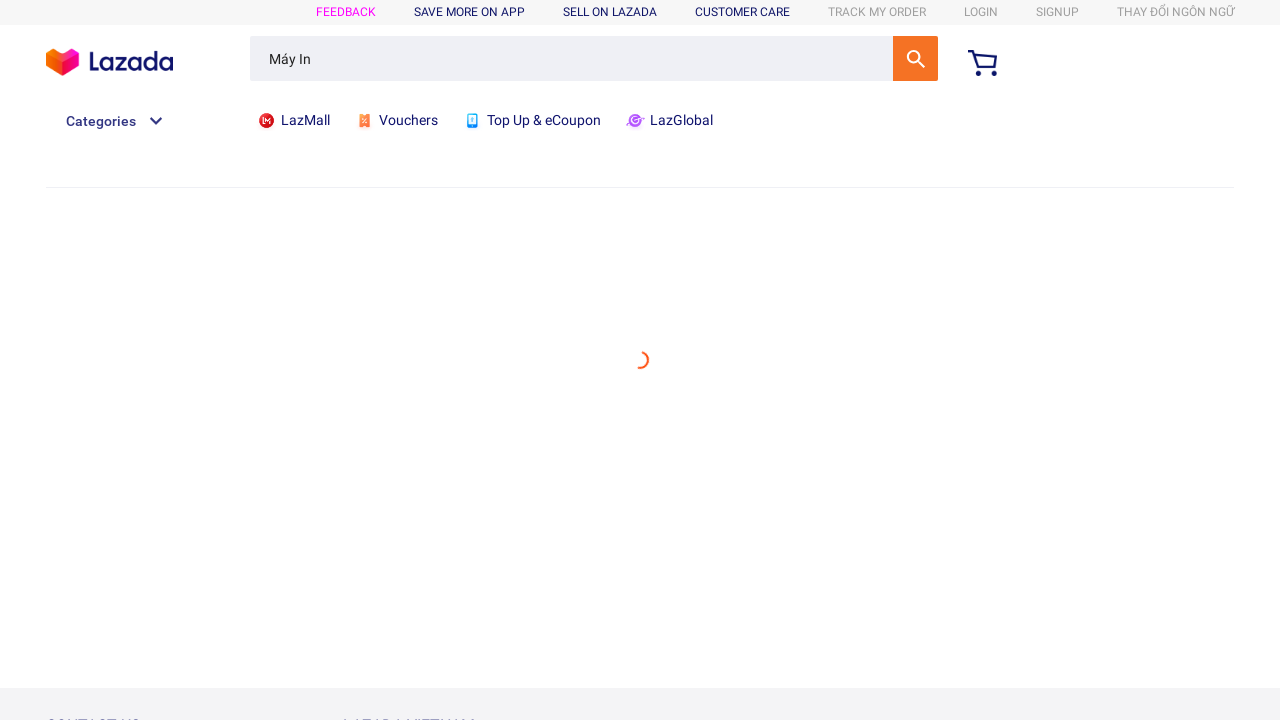

Waited 2 seconds for search results to load
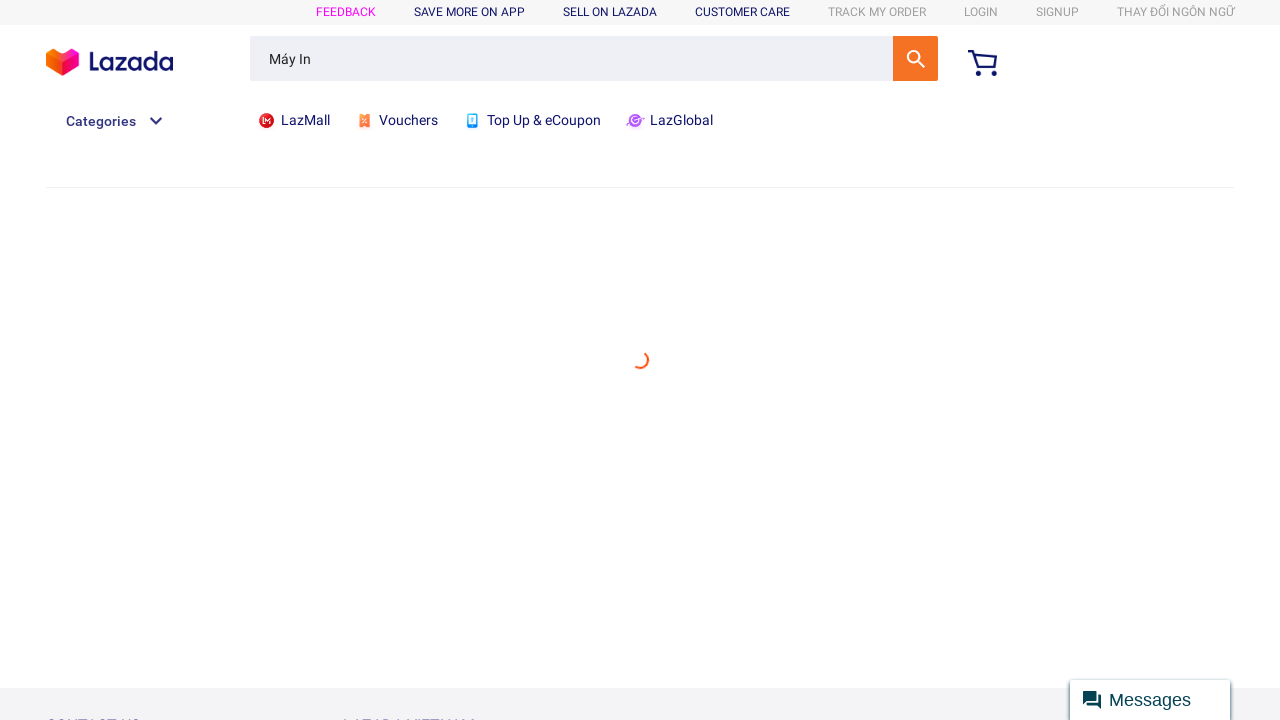

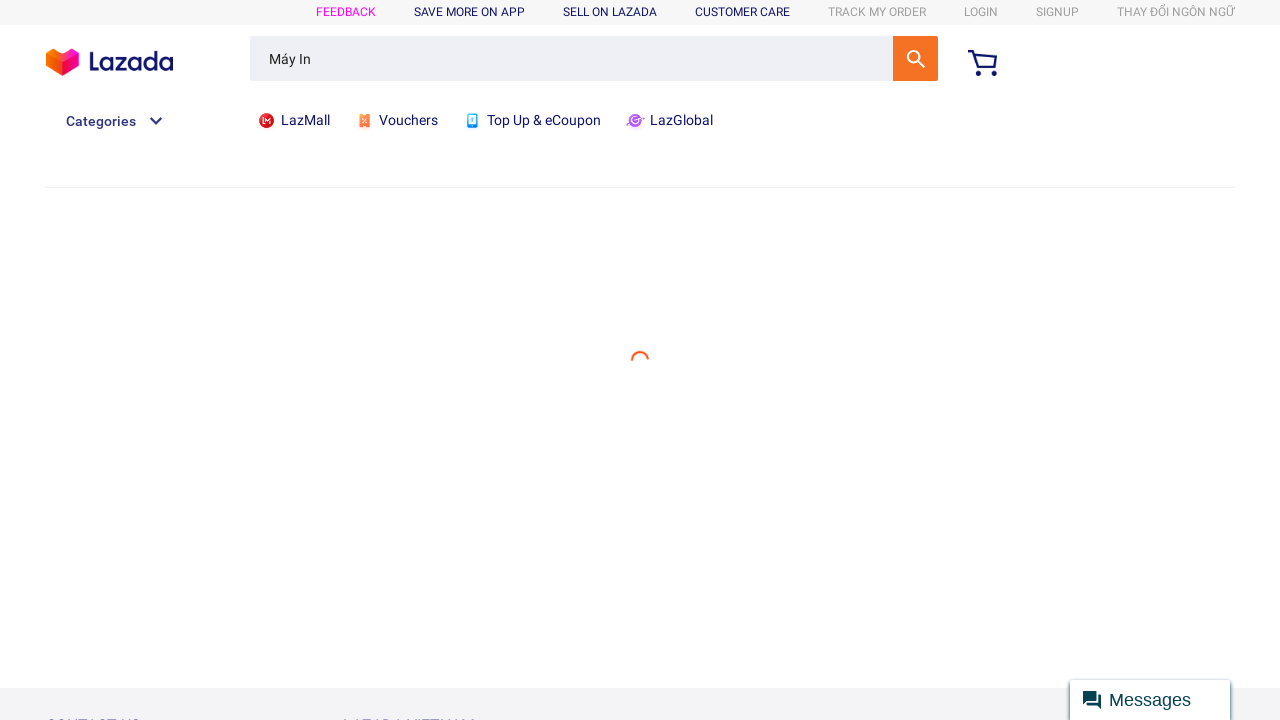